Demonstrates basic browser navigation commands by navigating to a jQuery UI page, going back, going forward, and retrieving page information like URL, title, and page source.

Starting URL: https://jqueryui.com/checkboxradio/

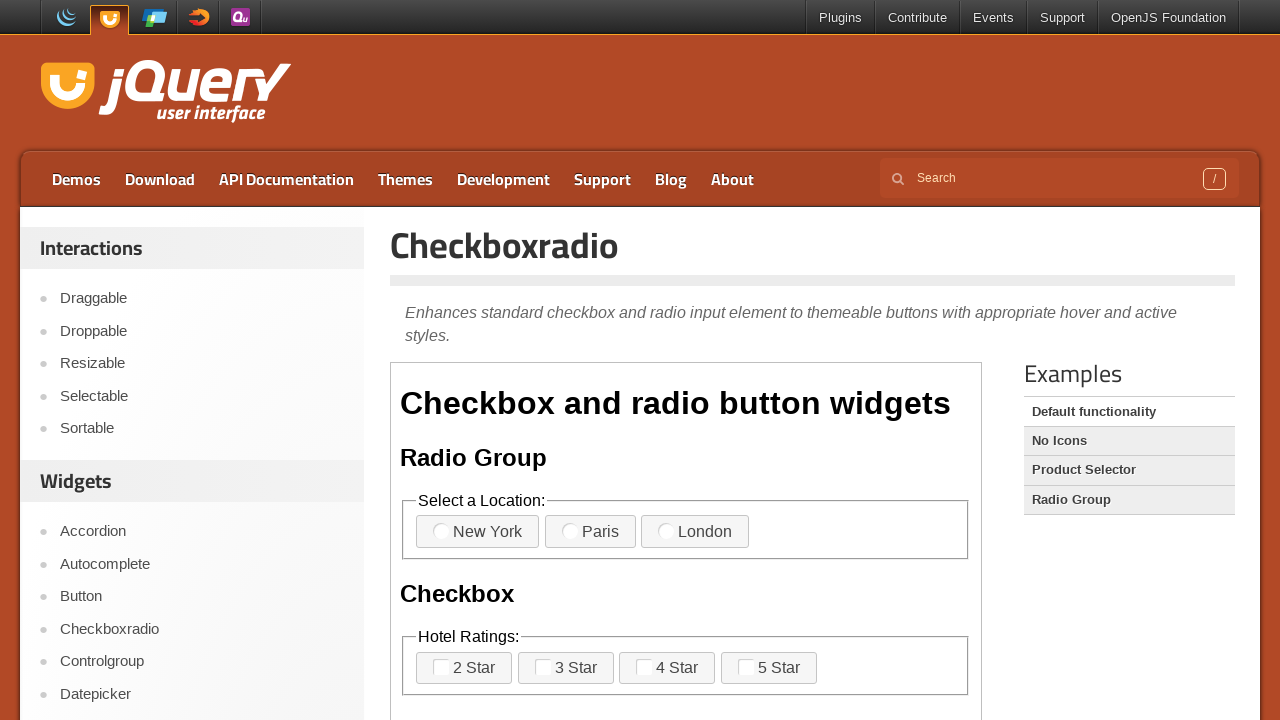

Set viewport size to 1920x1080
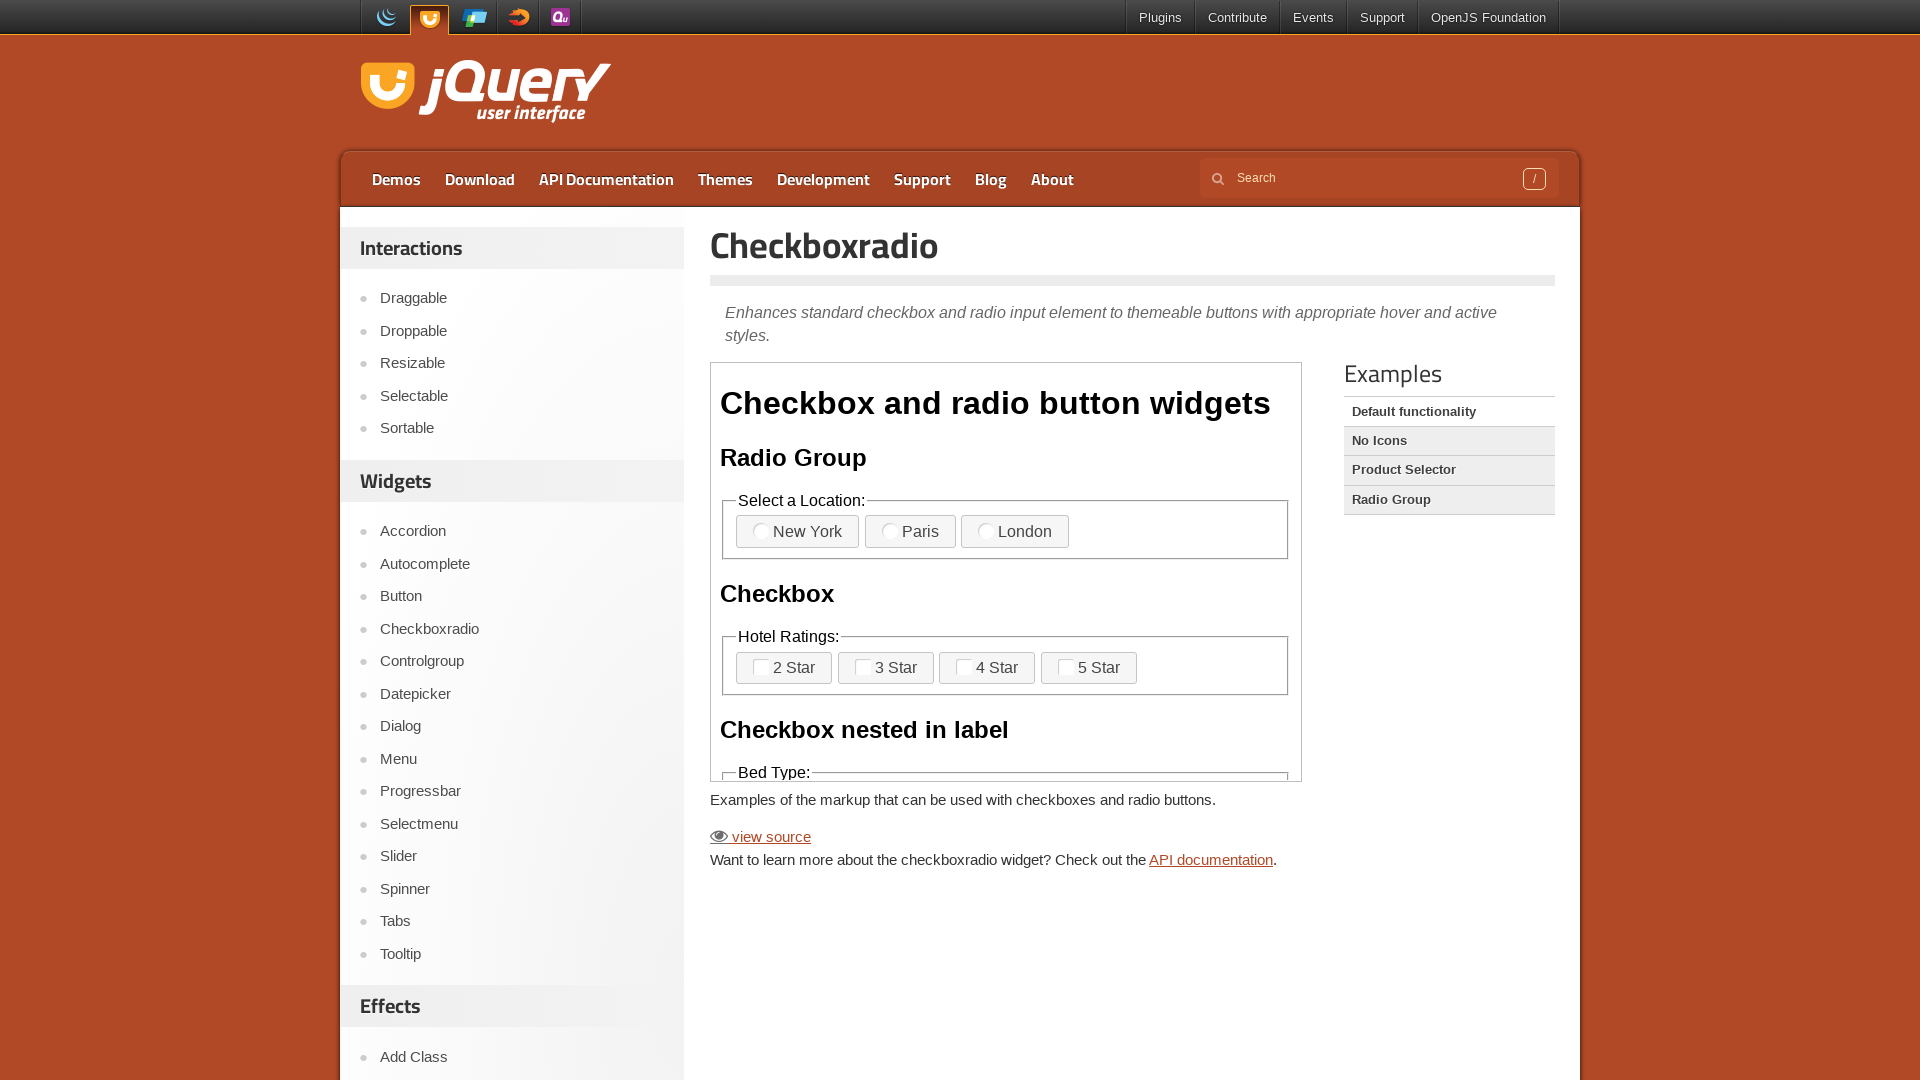

Waited for page to load
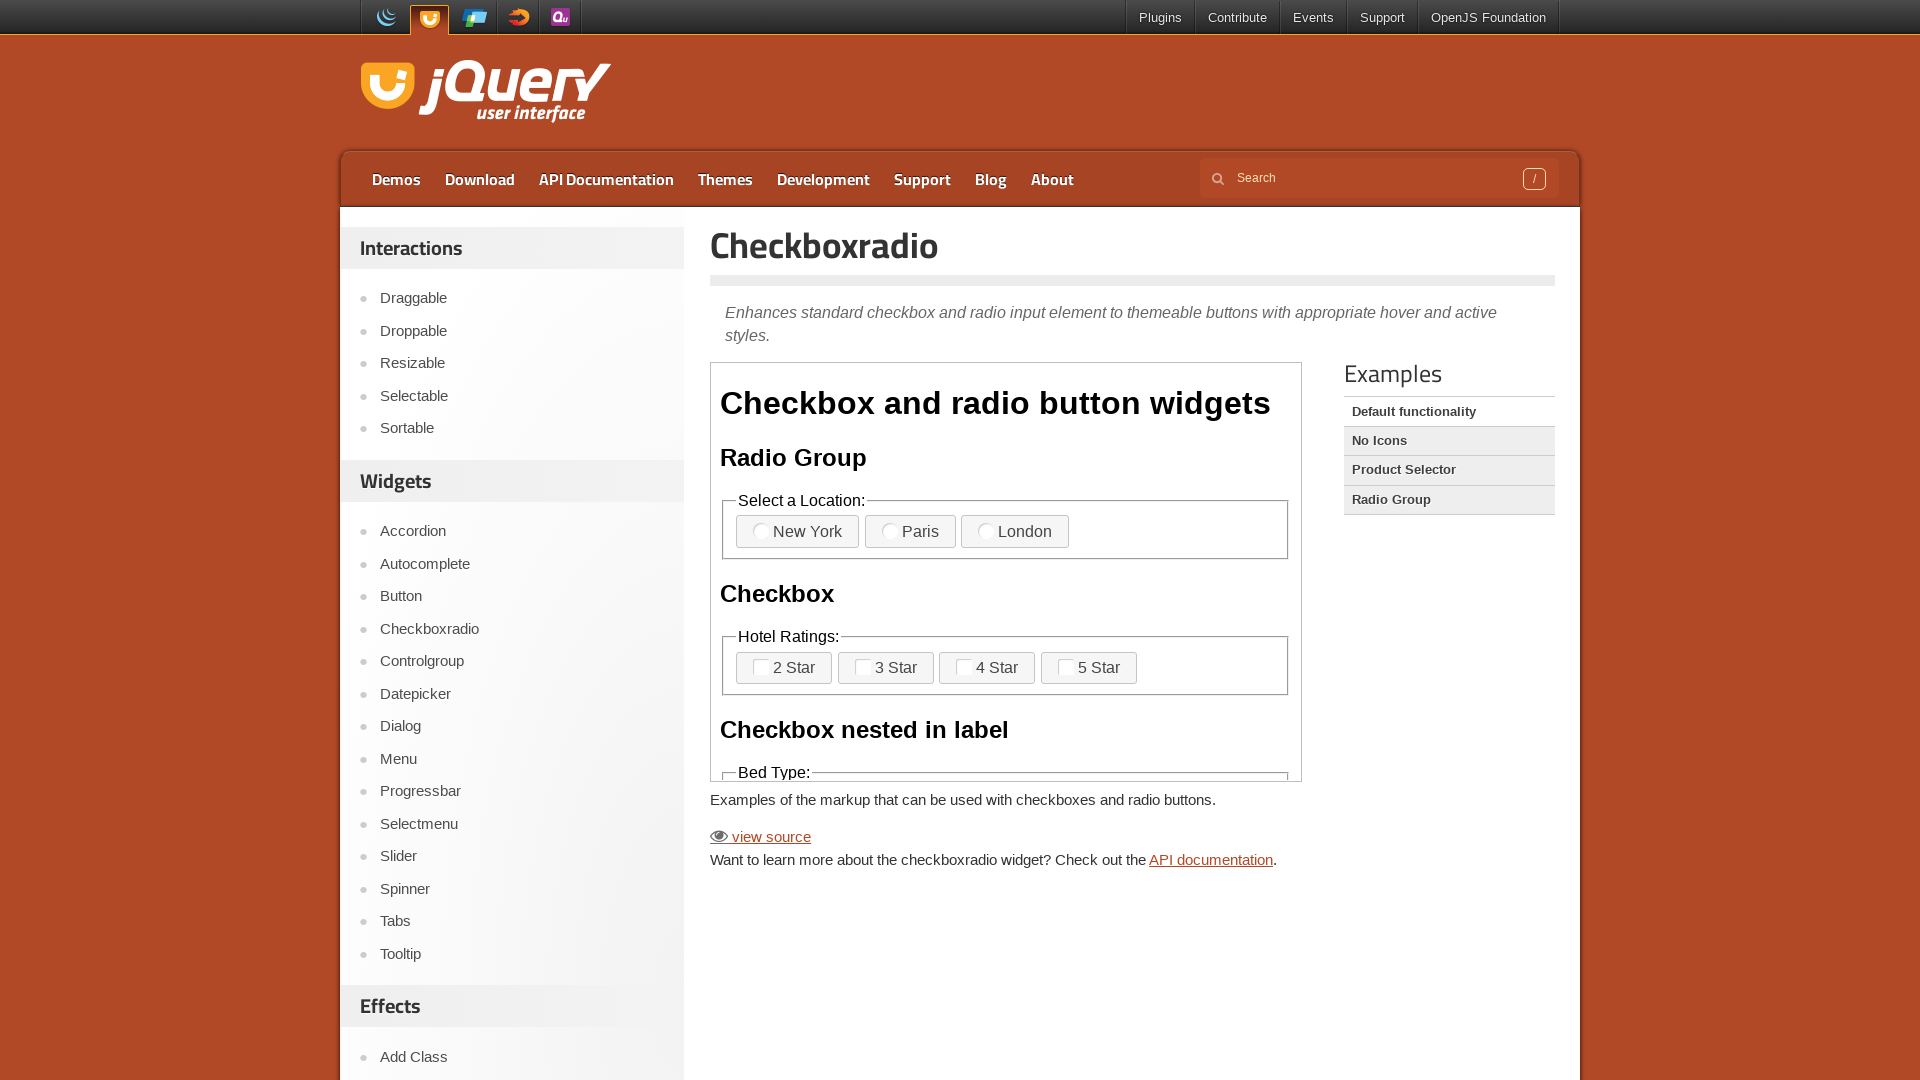

Navigated back in browser history
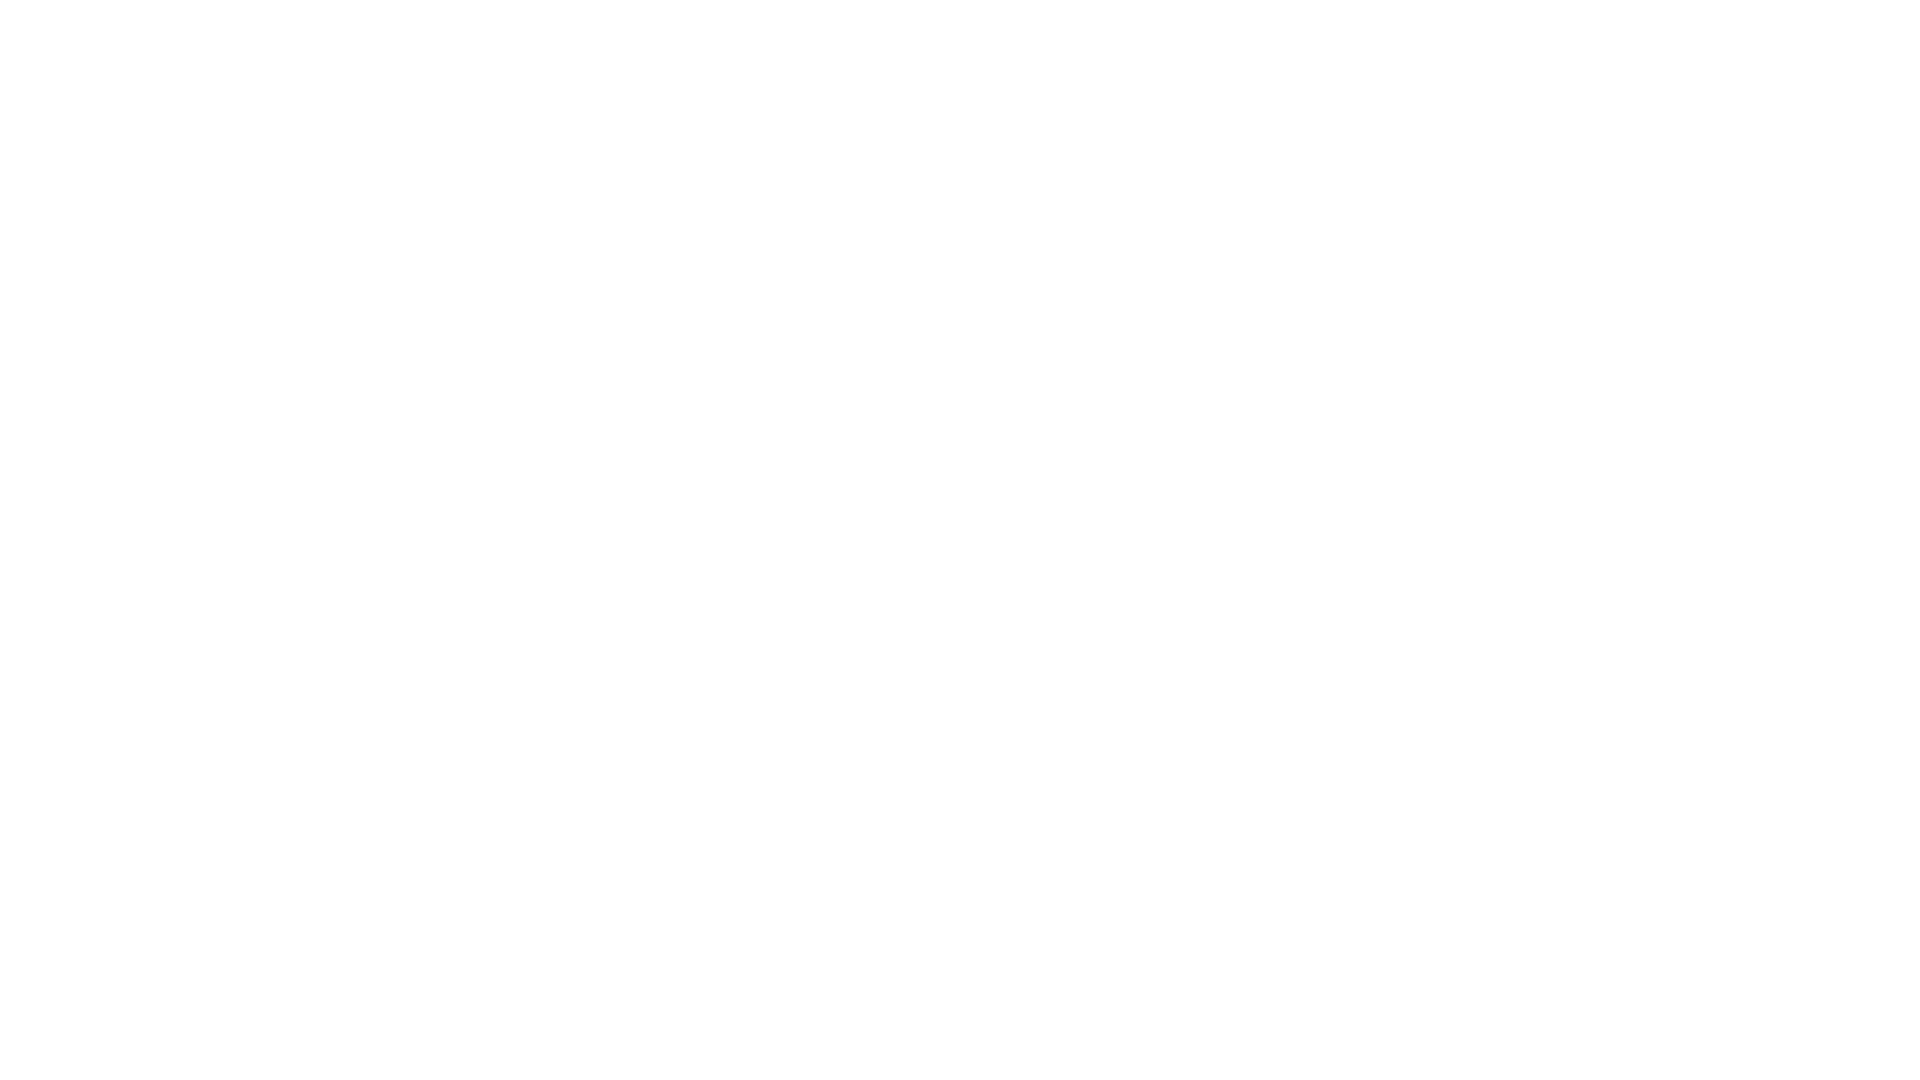

Waited for page to load after back navigation
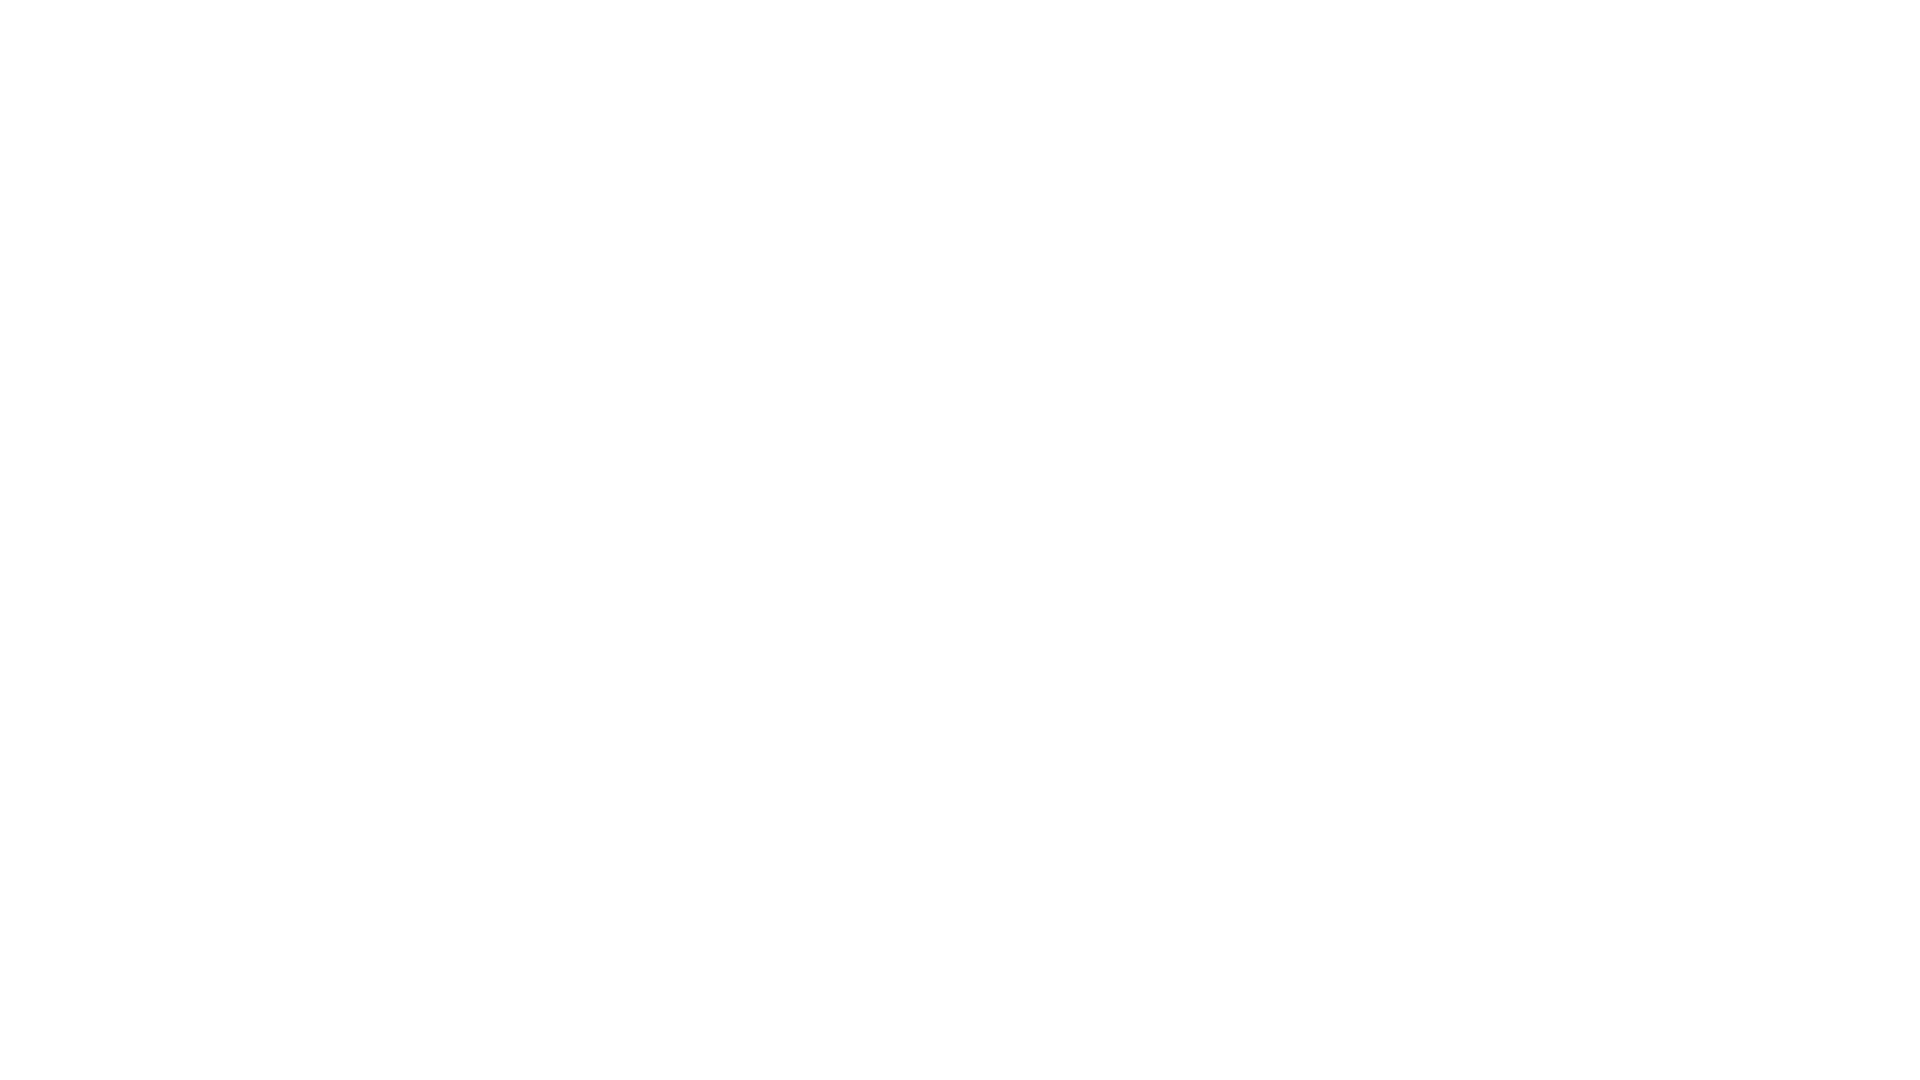

Navigated forward in browser history
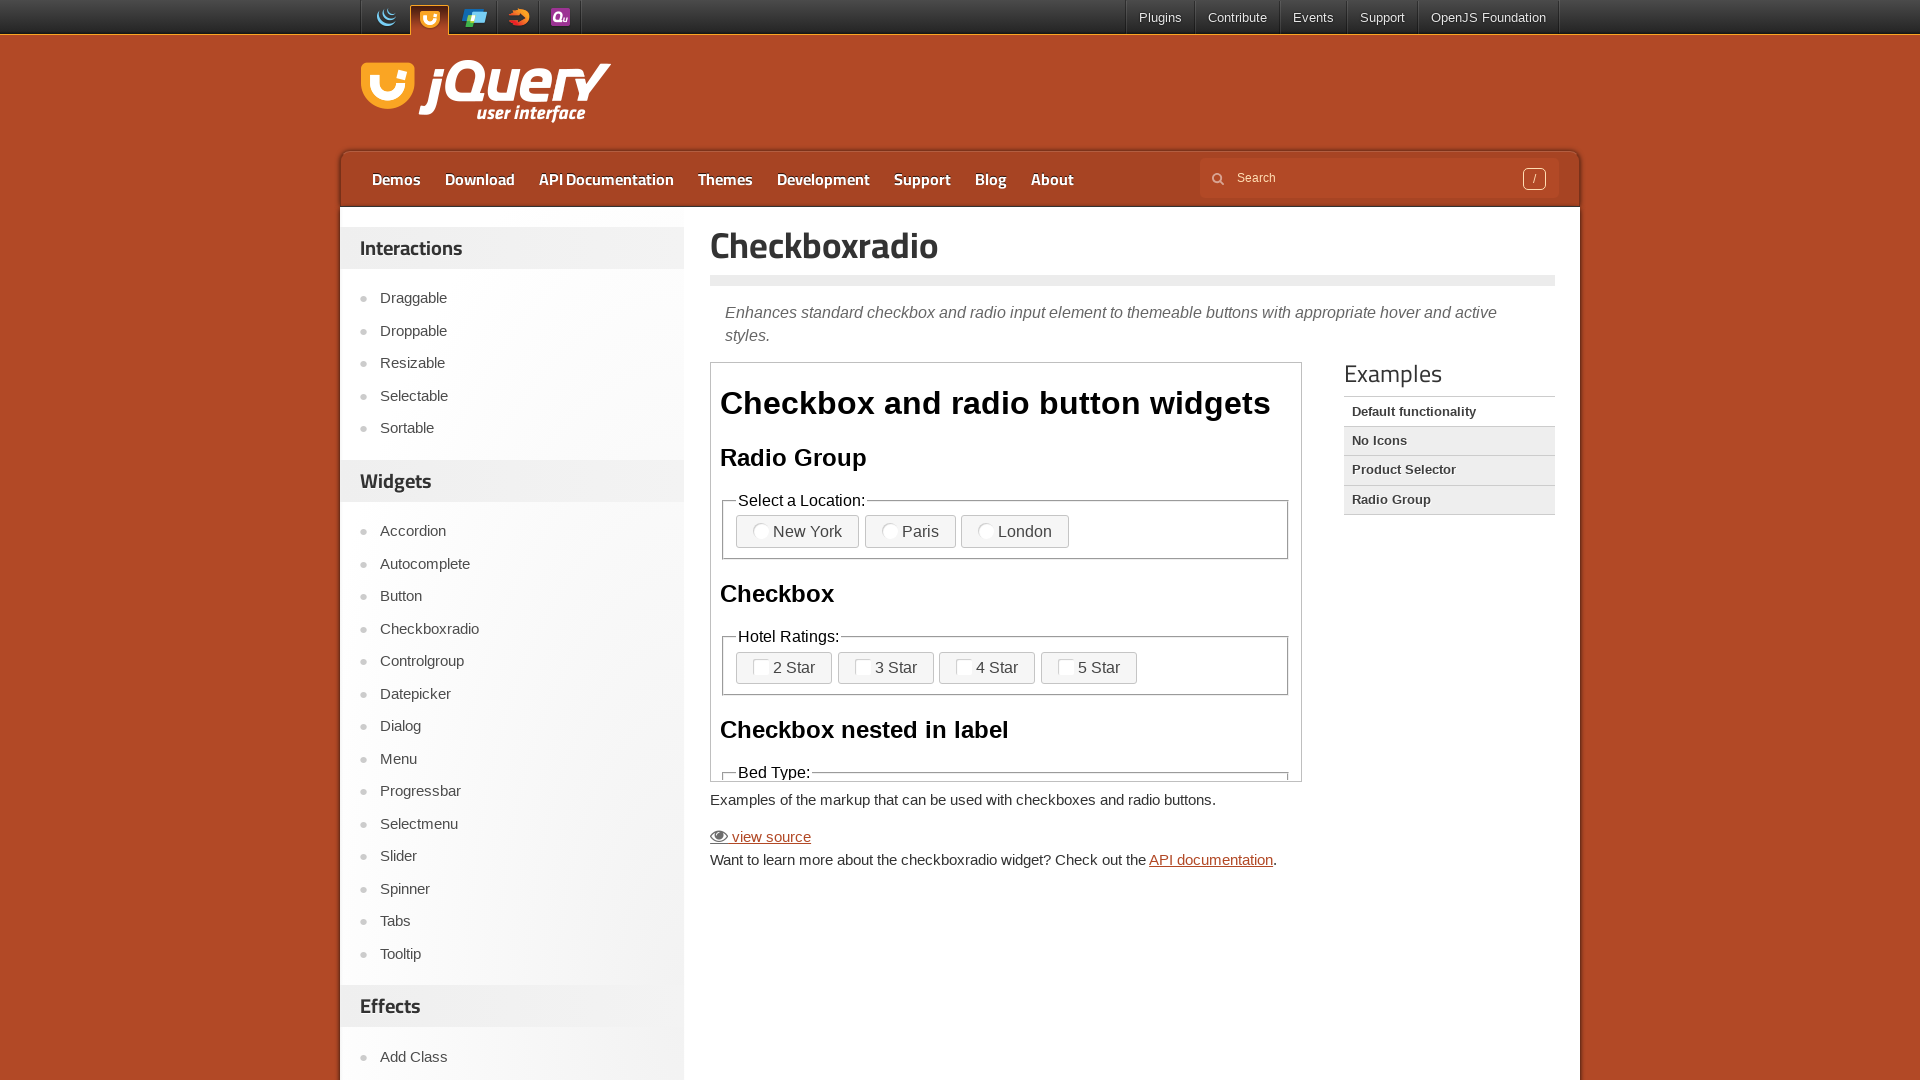

Waited for page to load after forward navigation
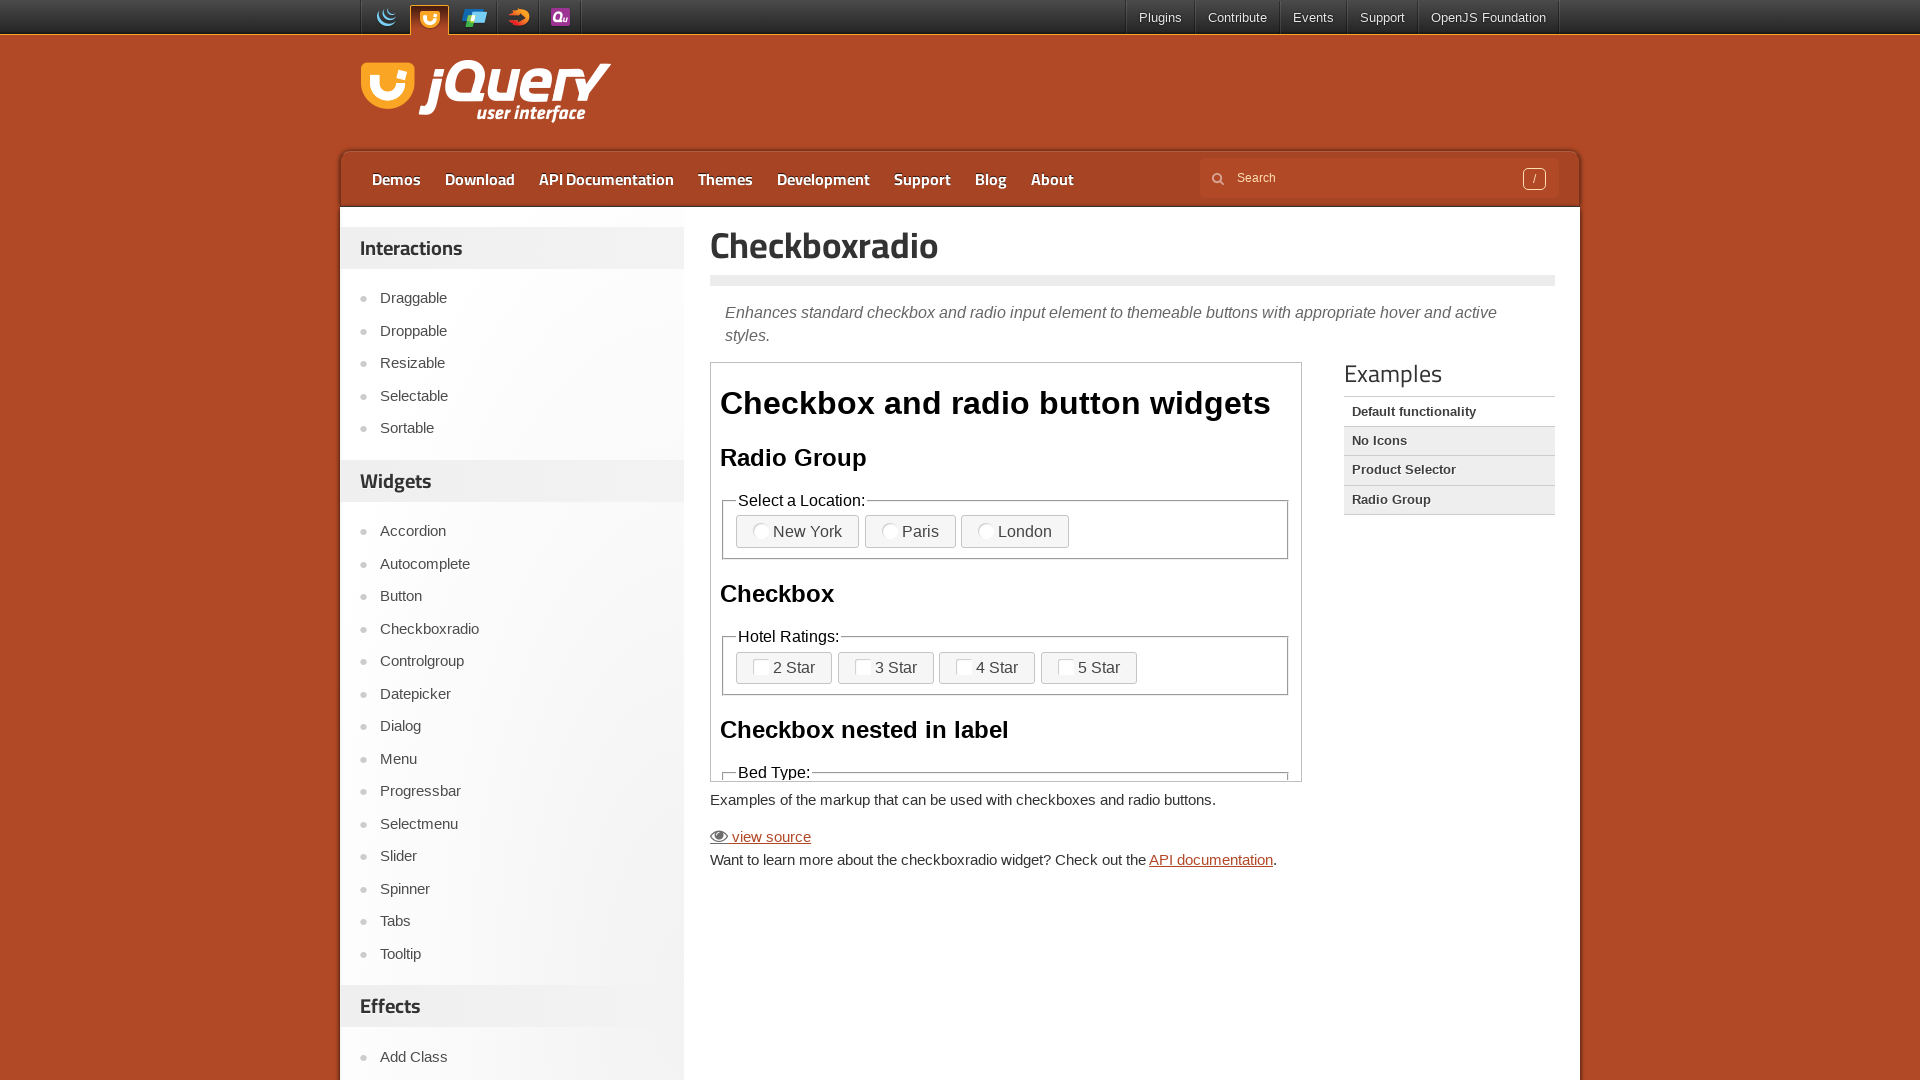

Retrieved current URL: https://jqueryui.com/checkboxradio/
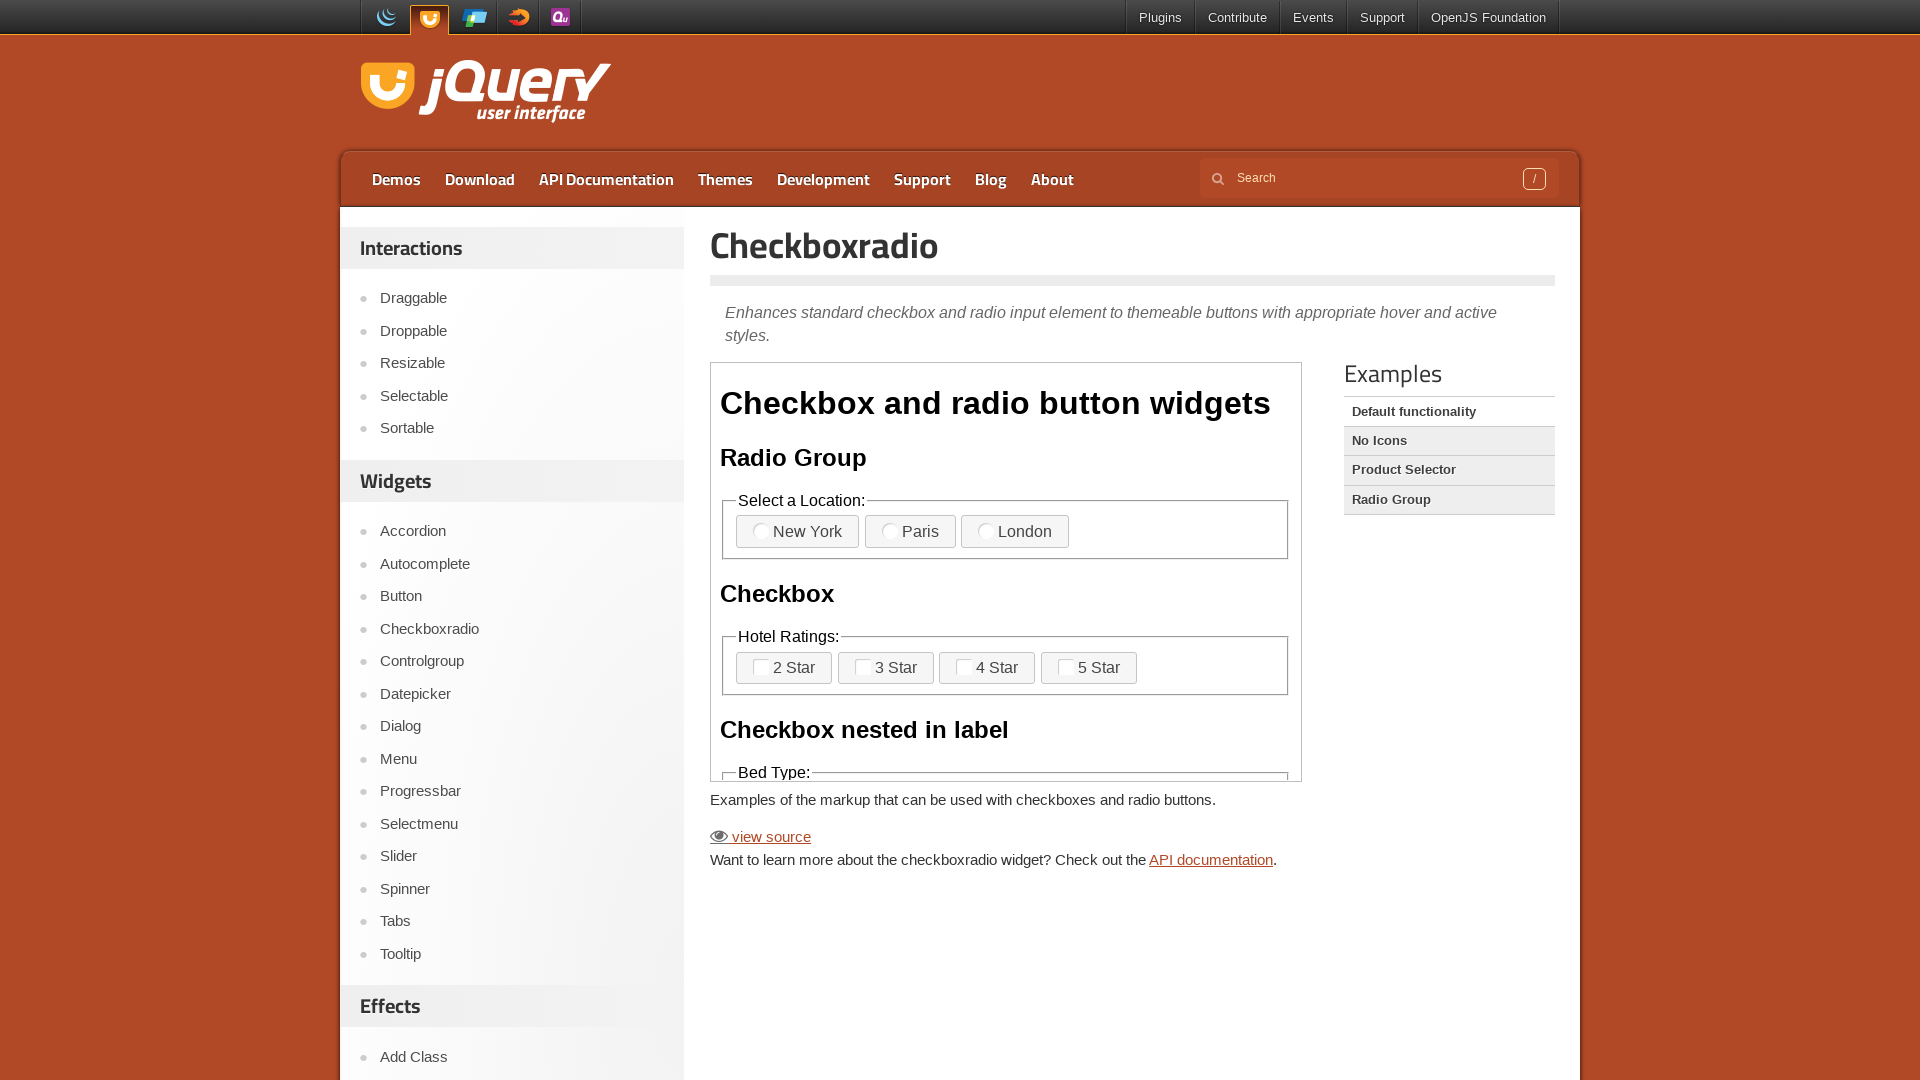

Retrieved page title: Checkboxradio | jQuery UI
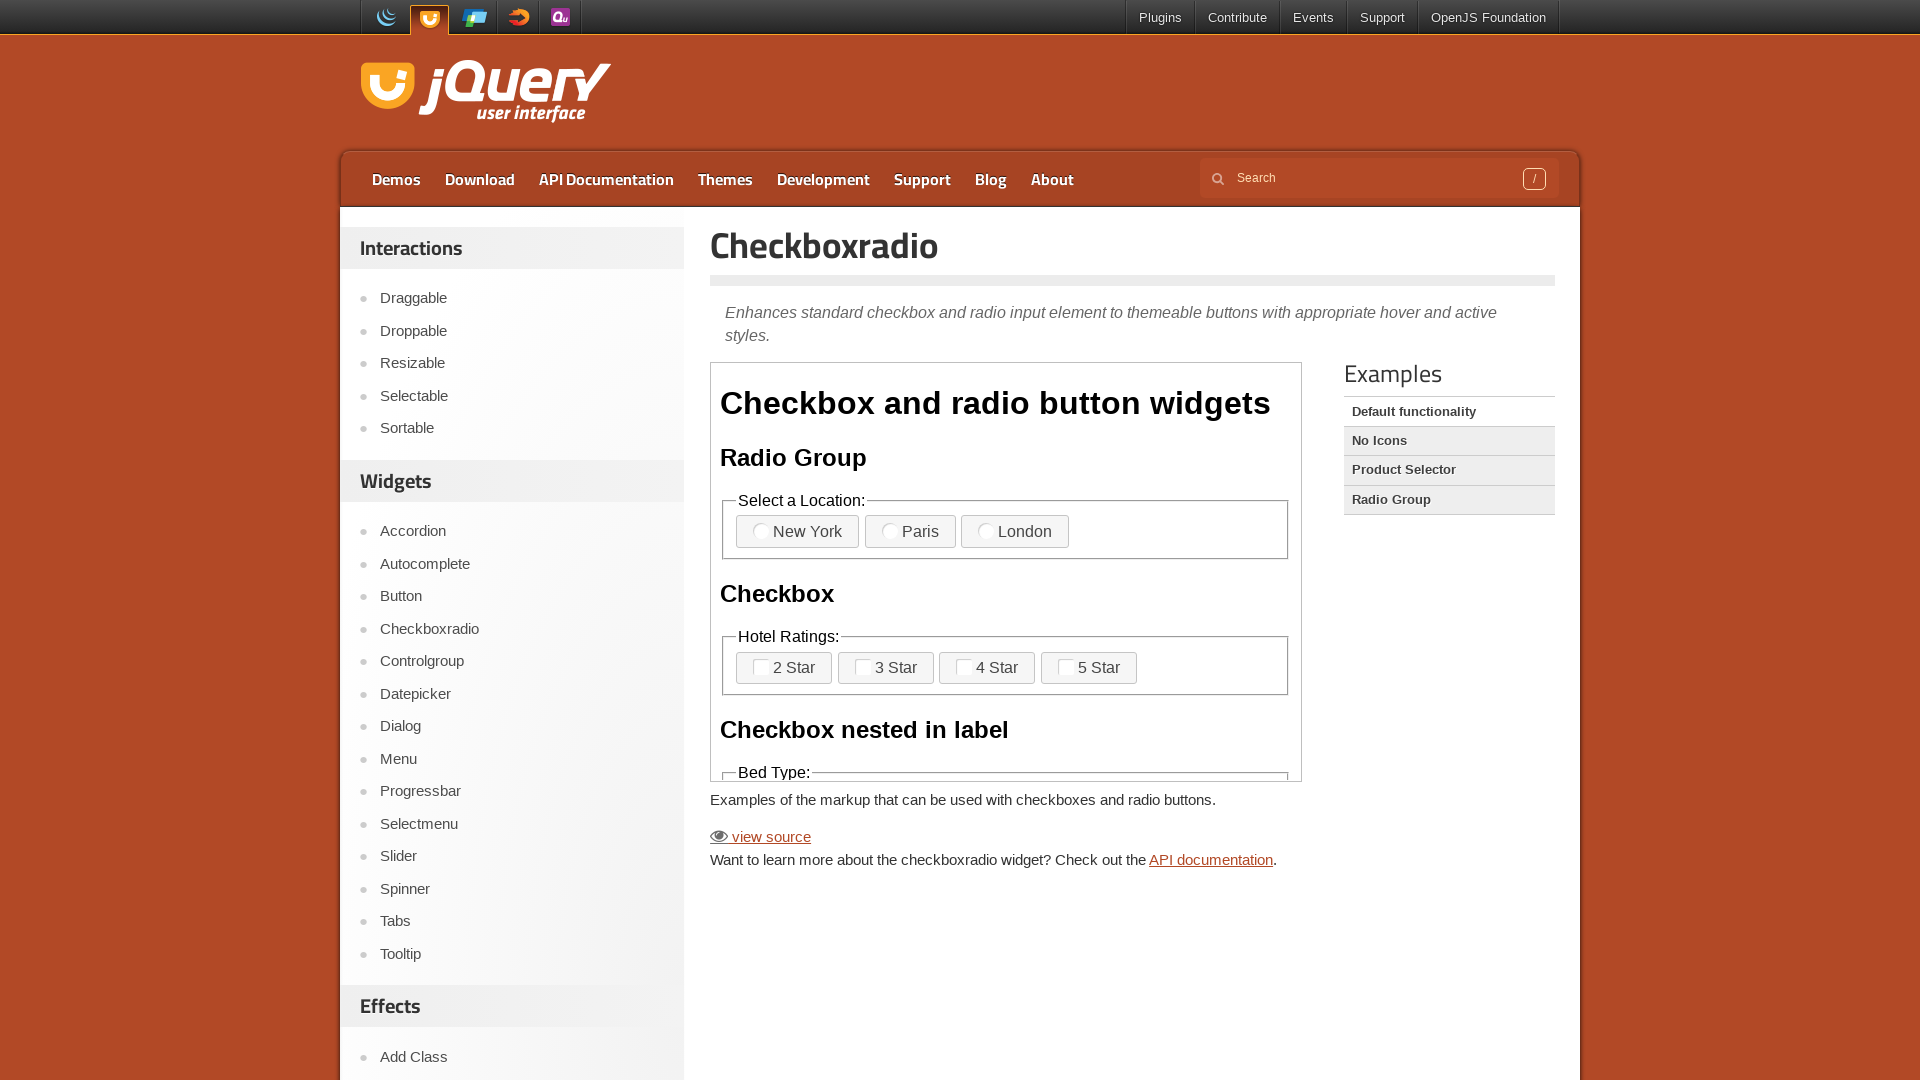

Verified current URL contains 'checkboxradio'
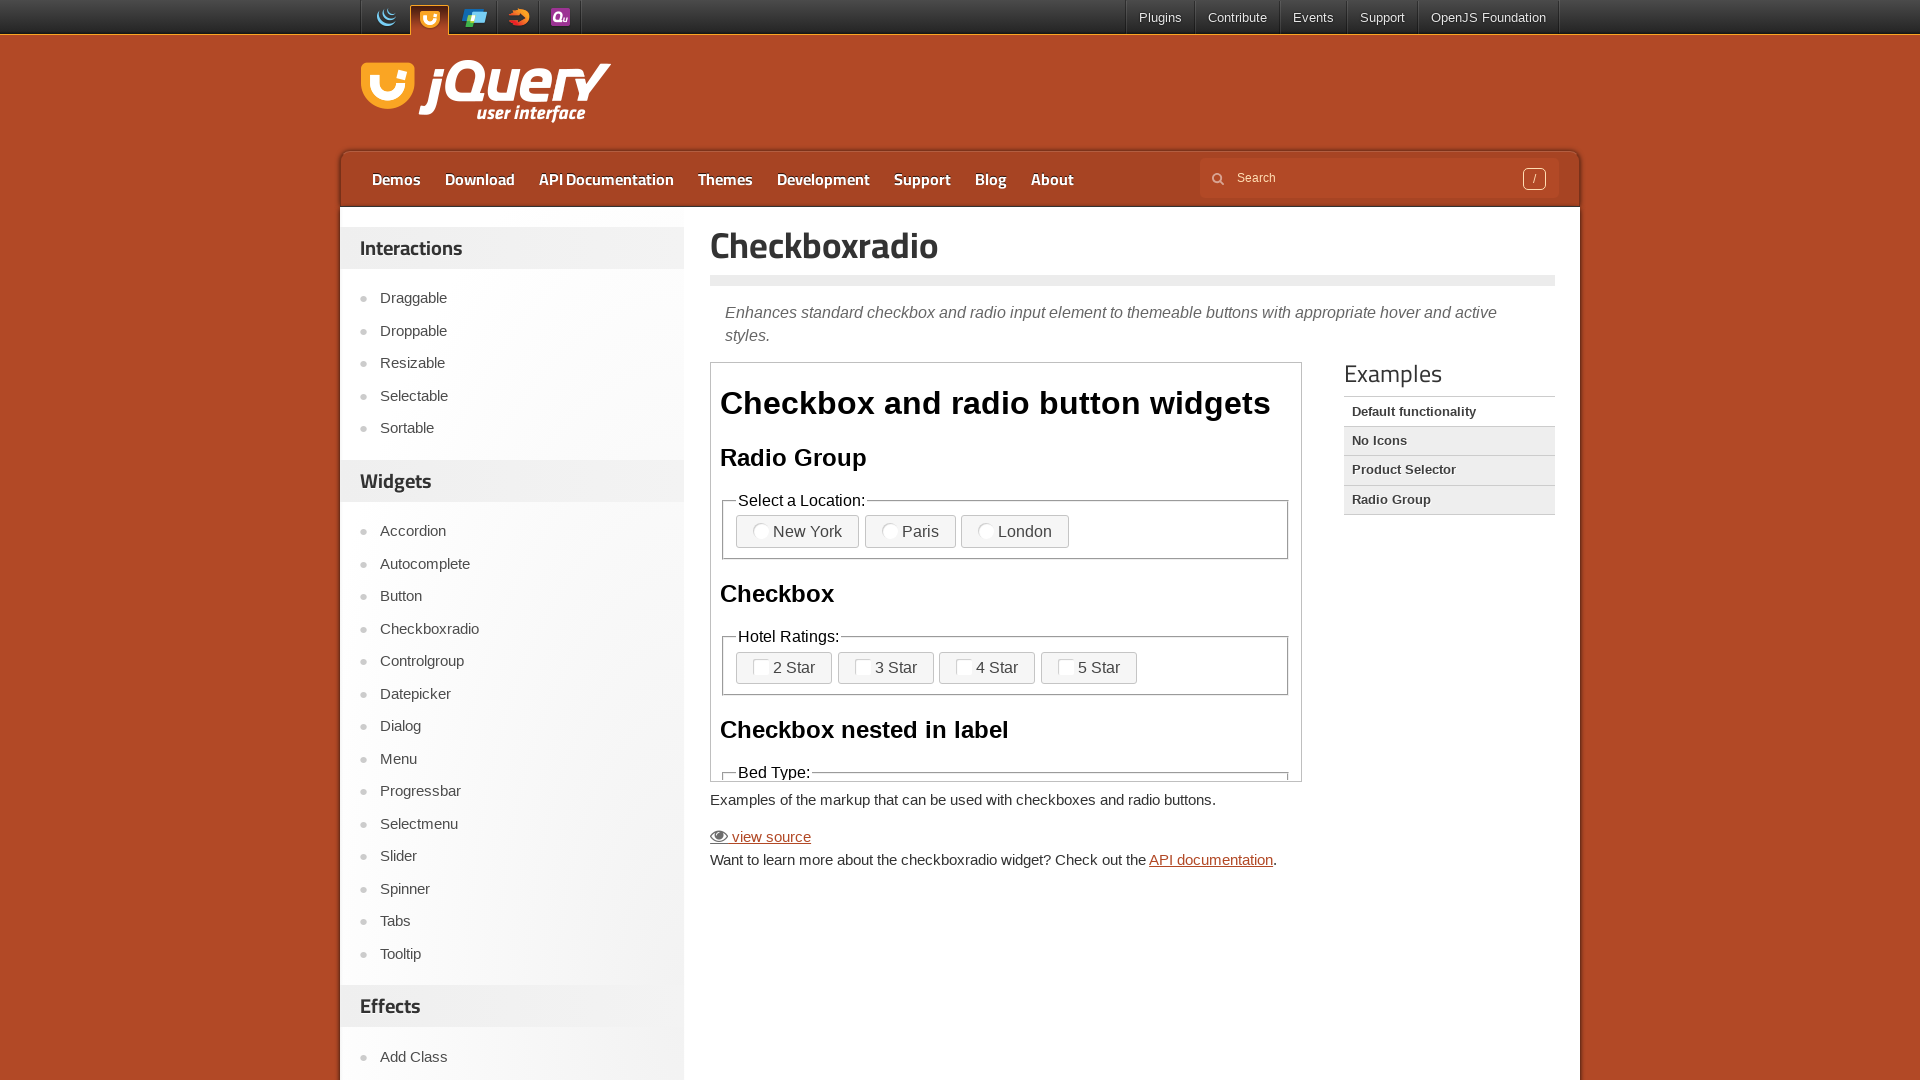

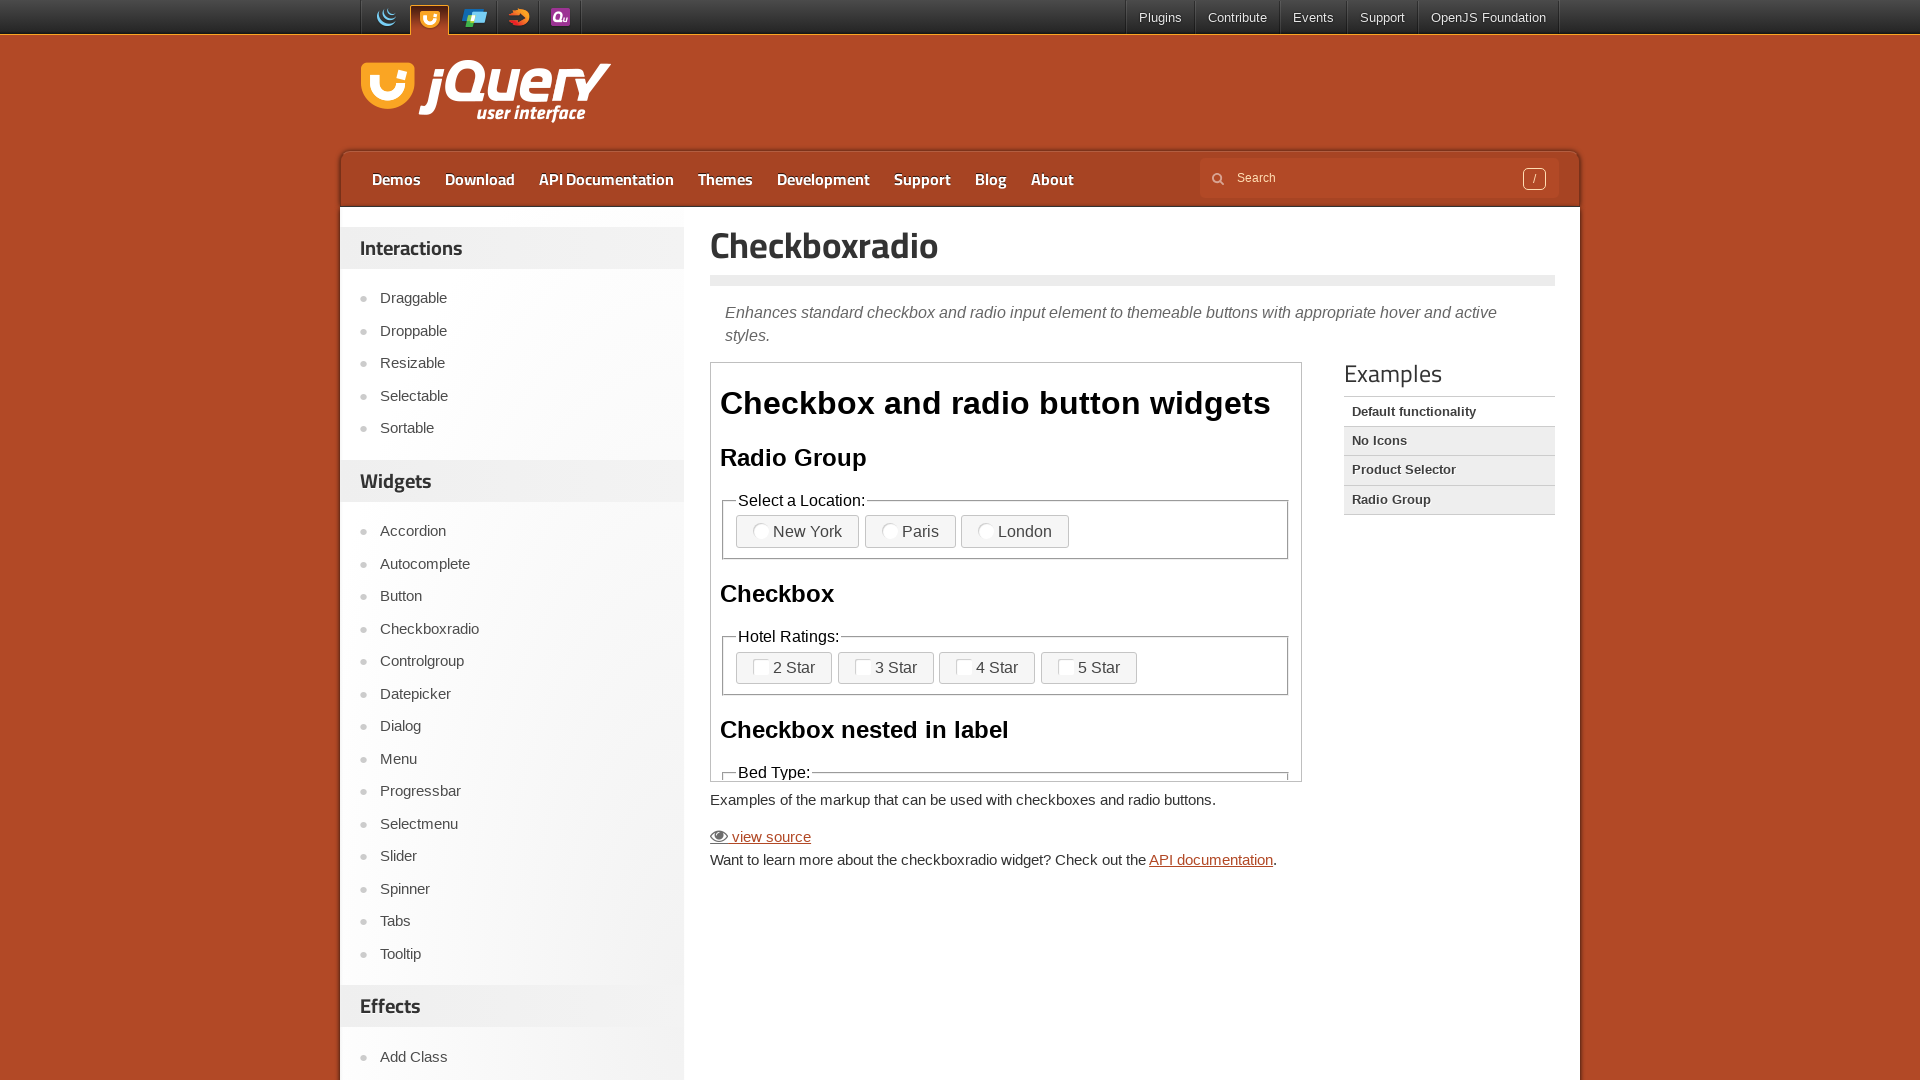